Tests alert functionality by entering text in a field, triggering an alert, validating the alert text contains the input, and accepting the alert

Starting URL: https://rahulshettyacademy.com/AutomationPractice/

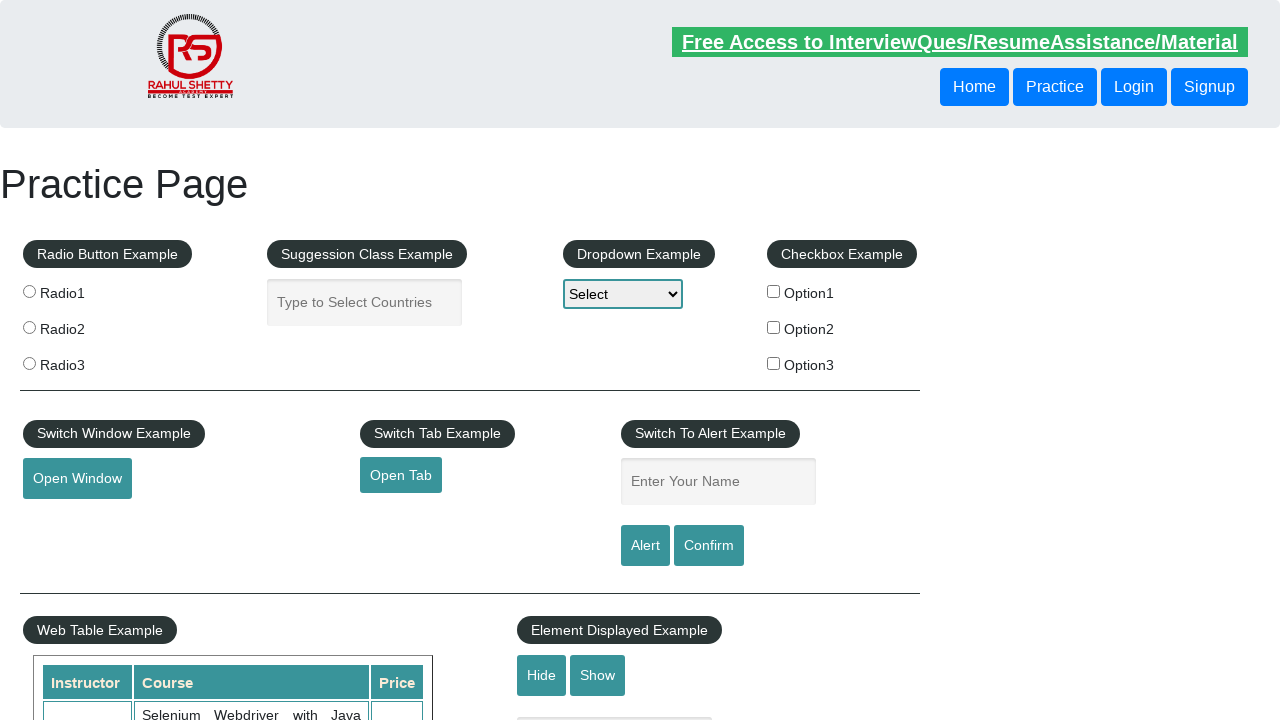

Filled name field with 'Option3' on #name
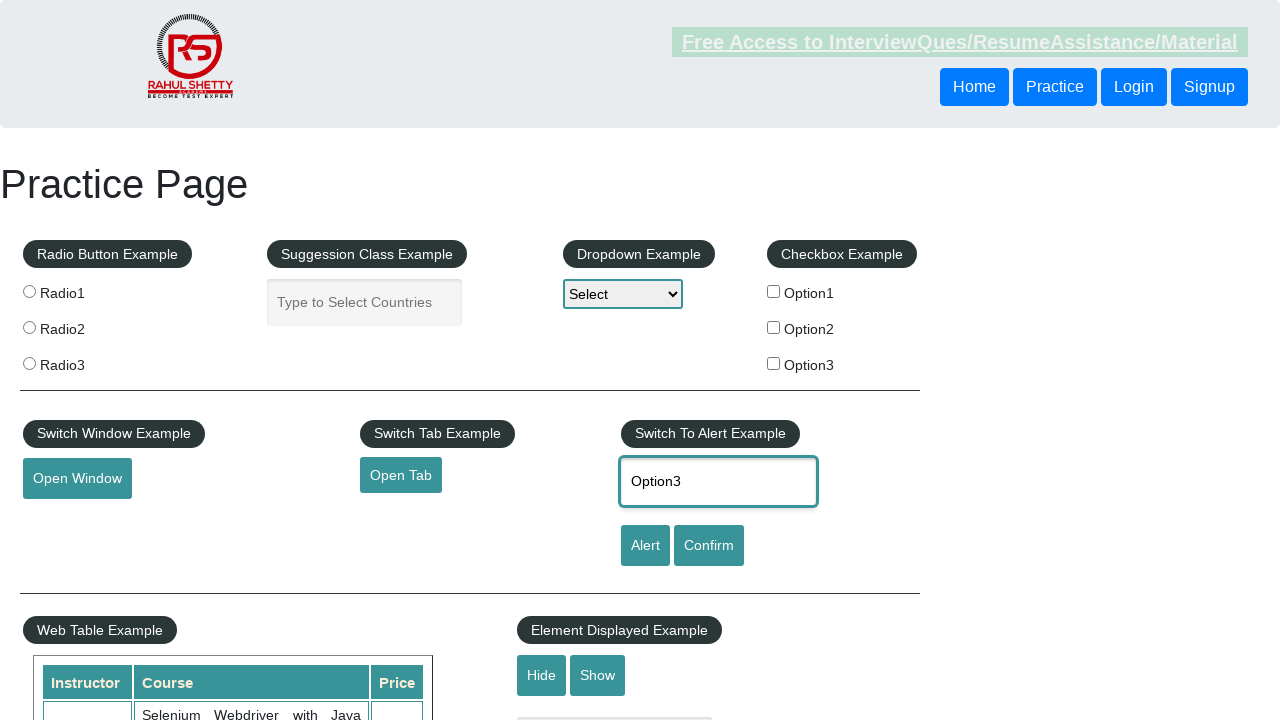

Set up alert handler to accept dialogs
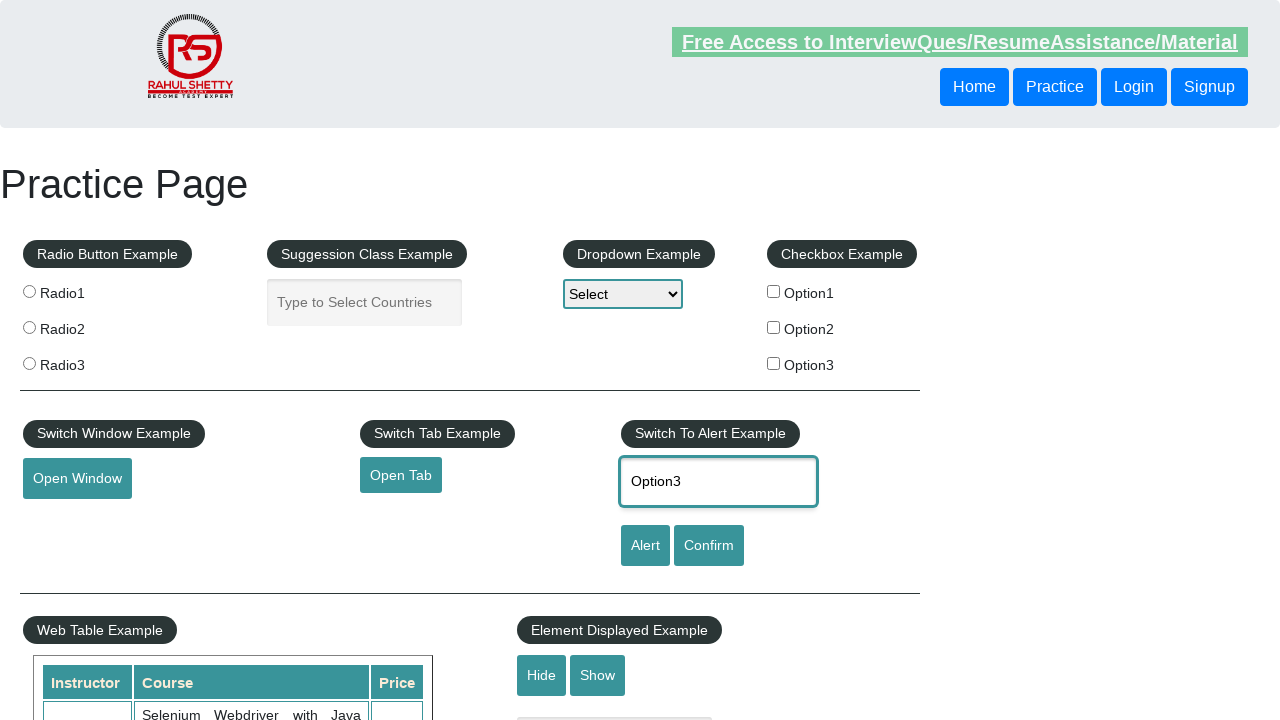

Clicked alert button to trigger alert at (645, 546) on #alertbtn
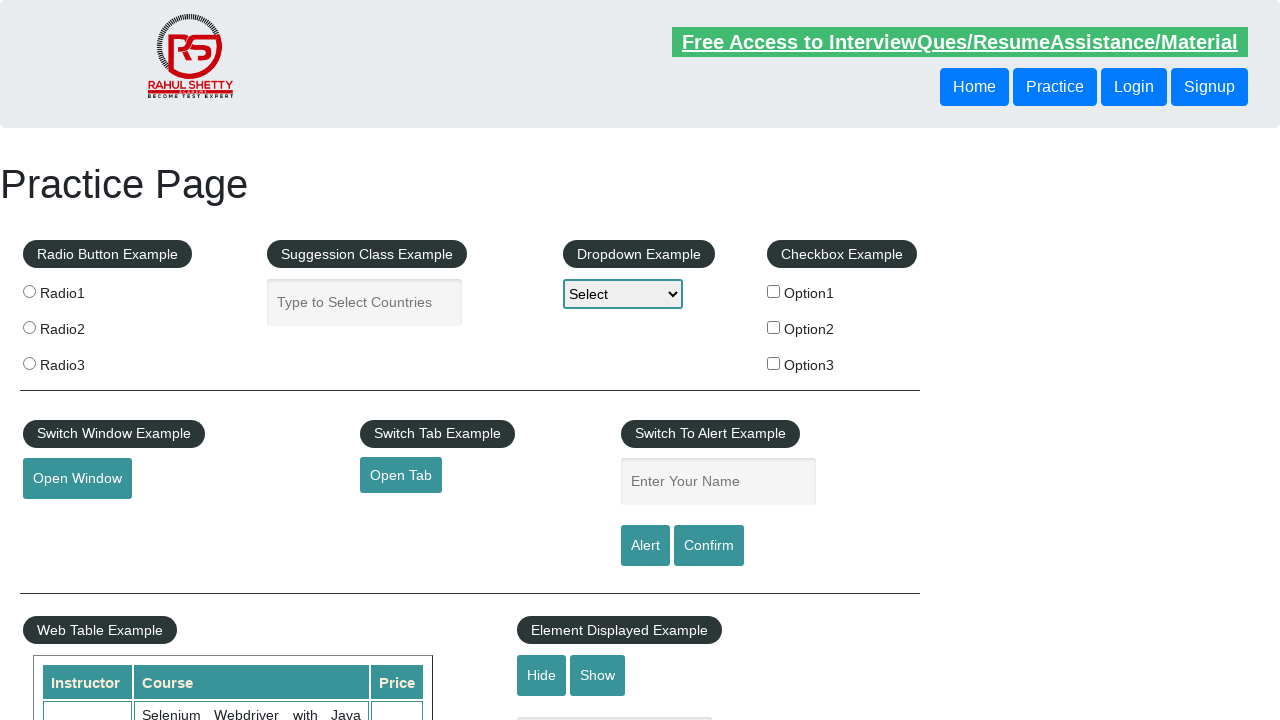

Waited for alert to be processed
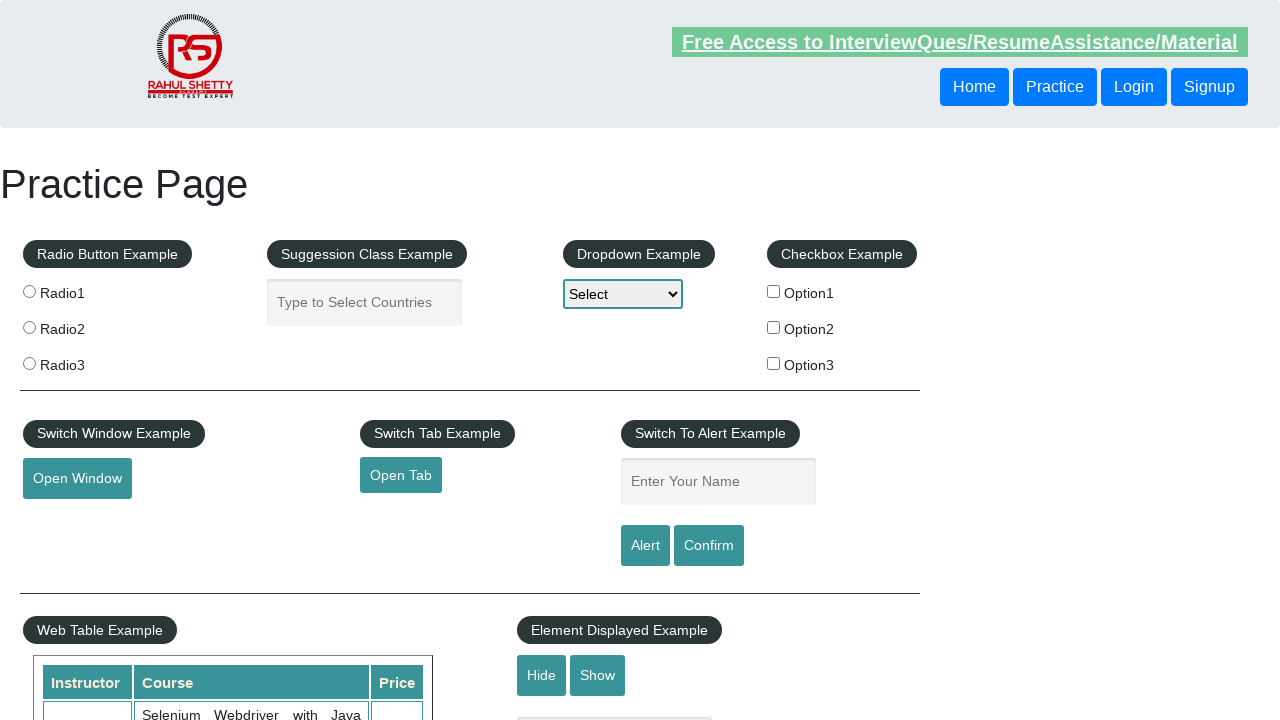

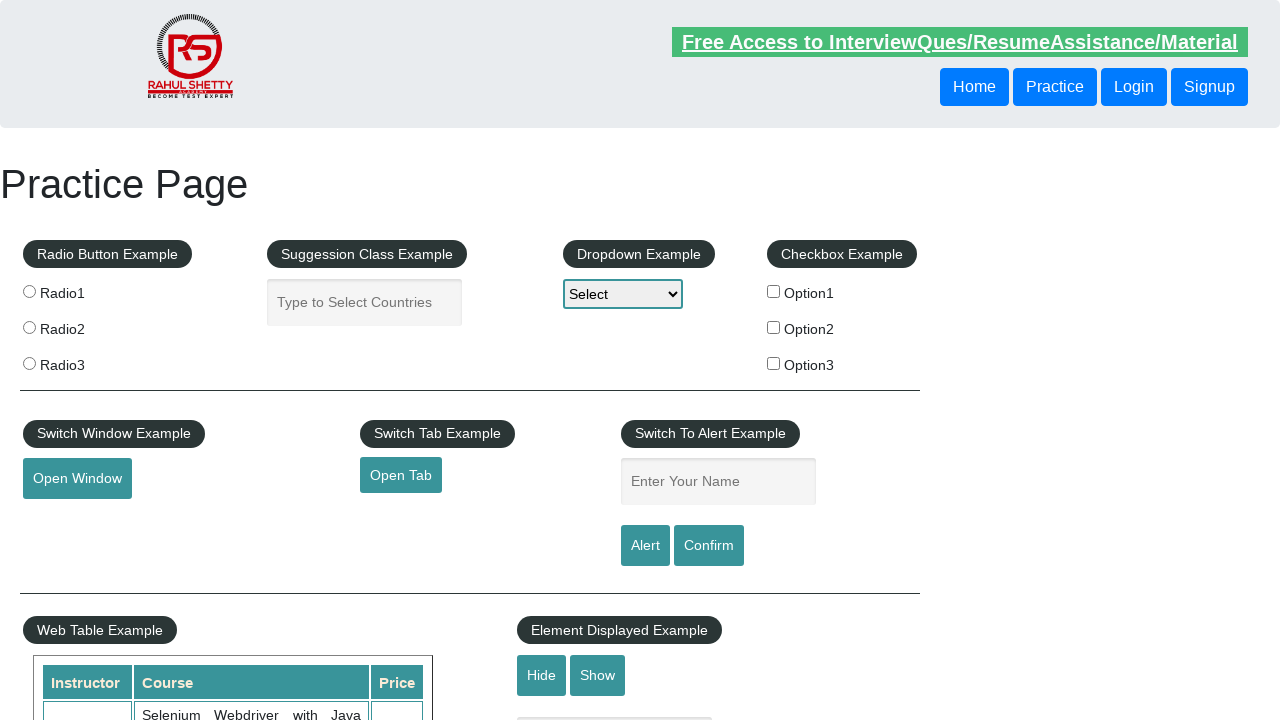